Edits an existing entry in the web table by clicking the edit button, modifying all form fields, and submitting the changes.

Starting URL: https://demoqa.com/webtables

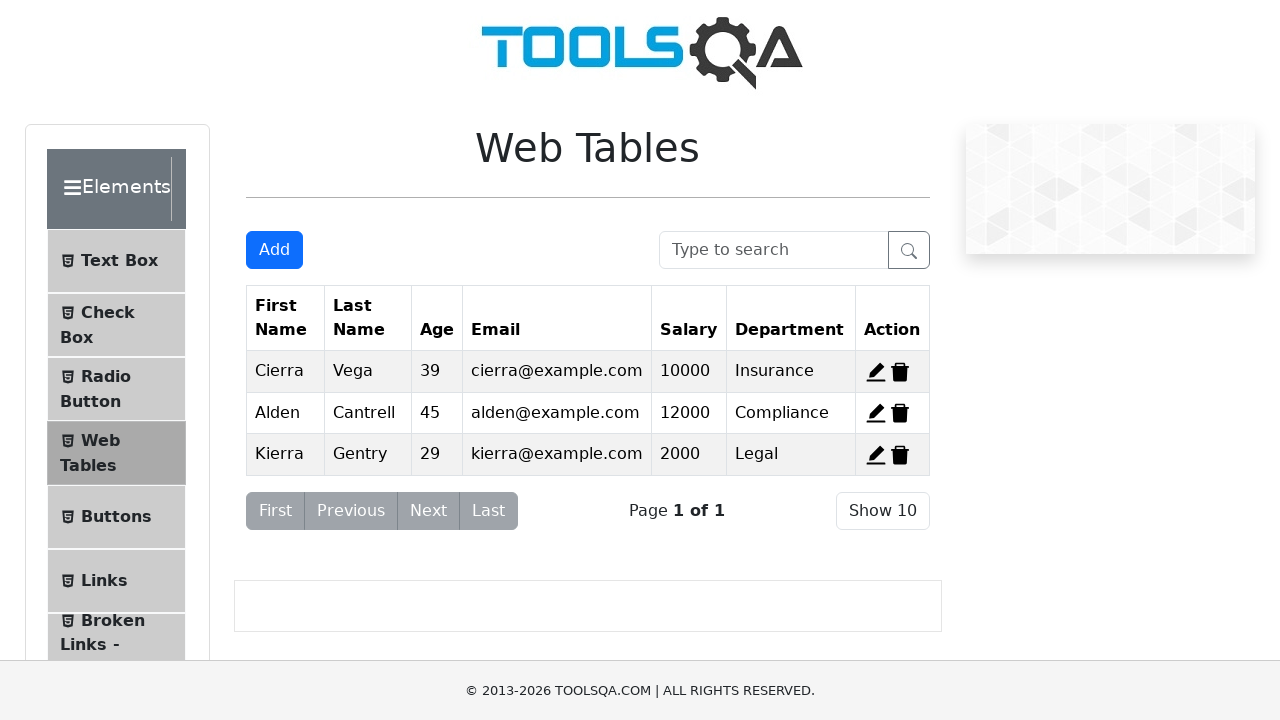

Clicked edit button on first row of web table at (876, 372) on span[title='Edit']
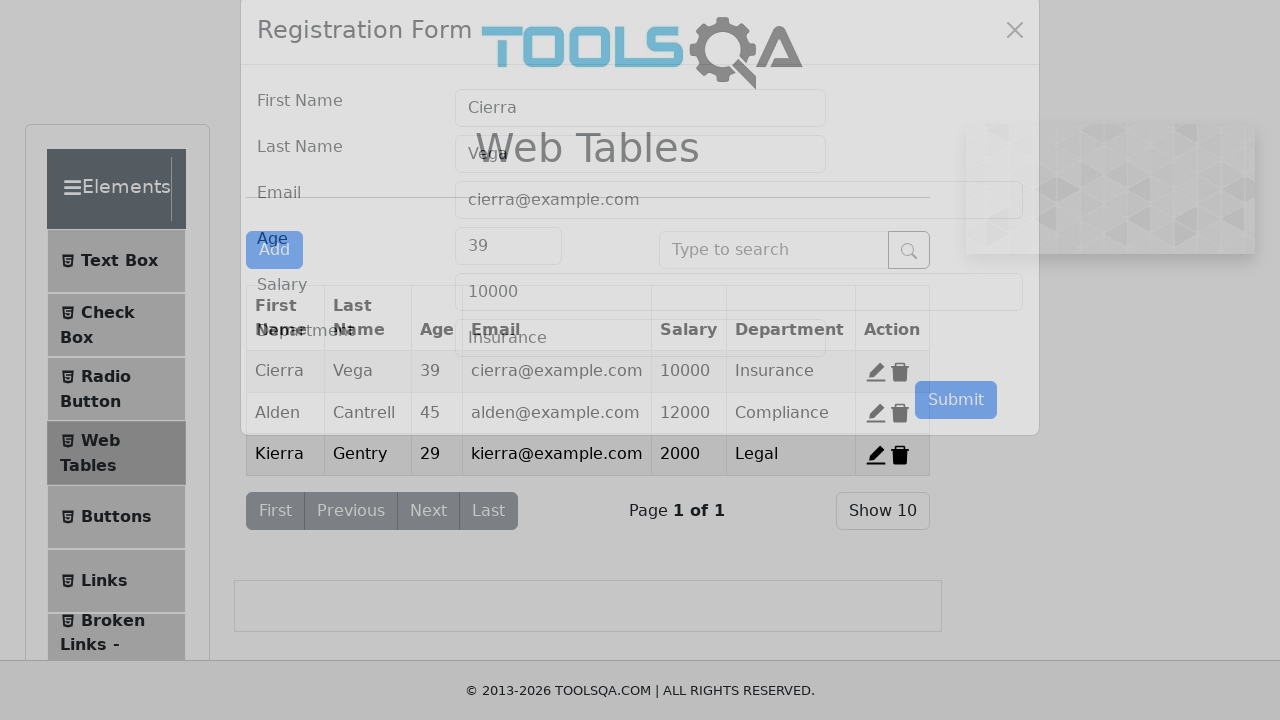

Clicked first name field at (640, 141) on #firstName
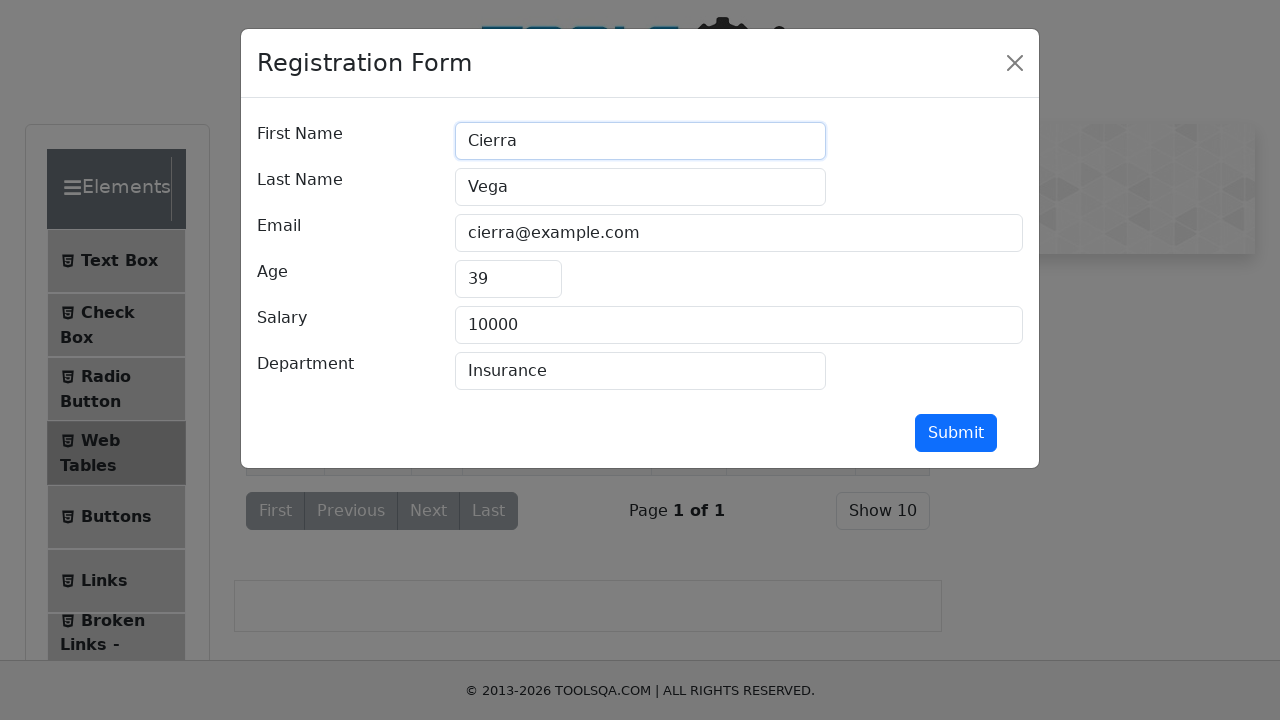

Filled first name field with 'Sarah' on #firstName
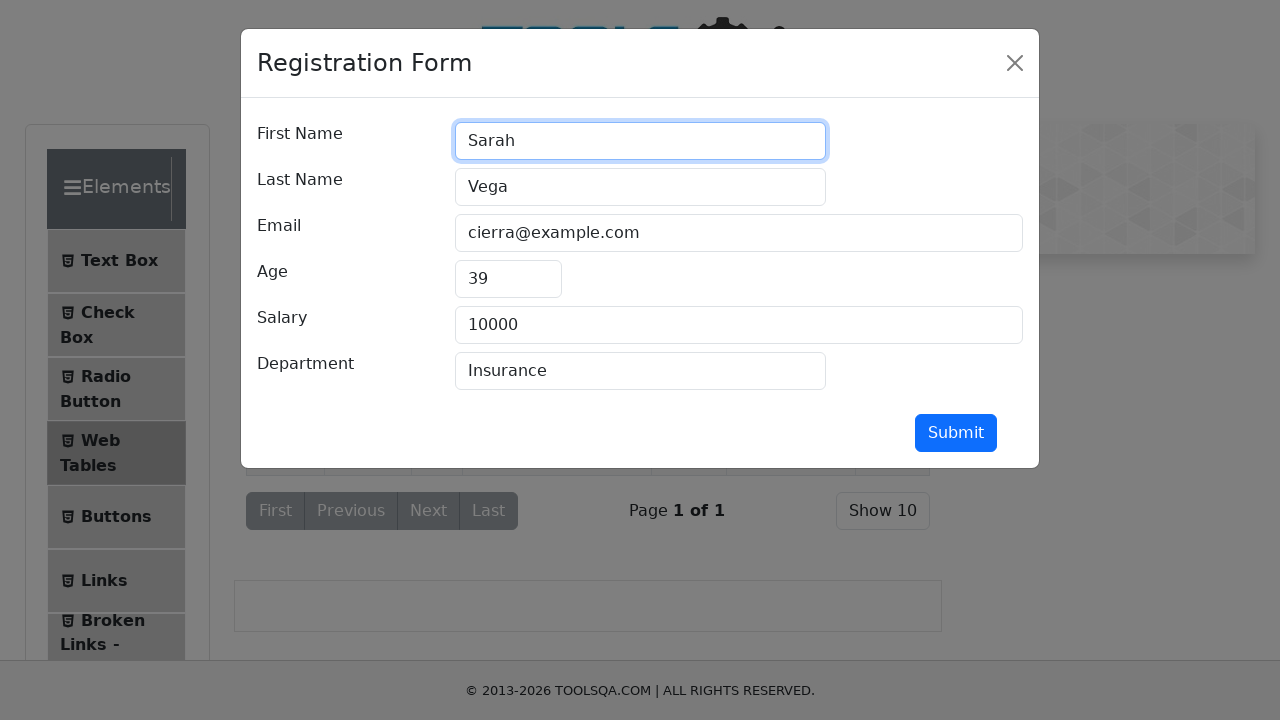

Clicked last name field at (640, 187) on #lastName
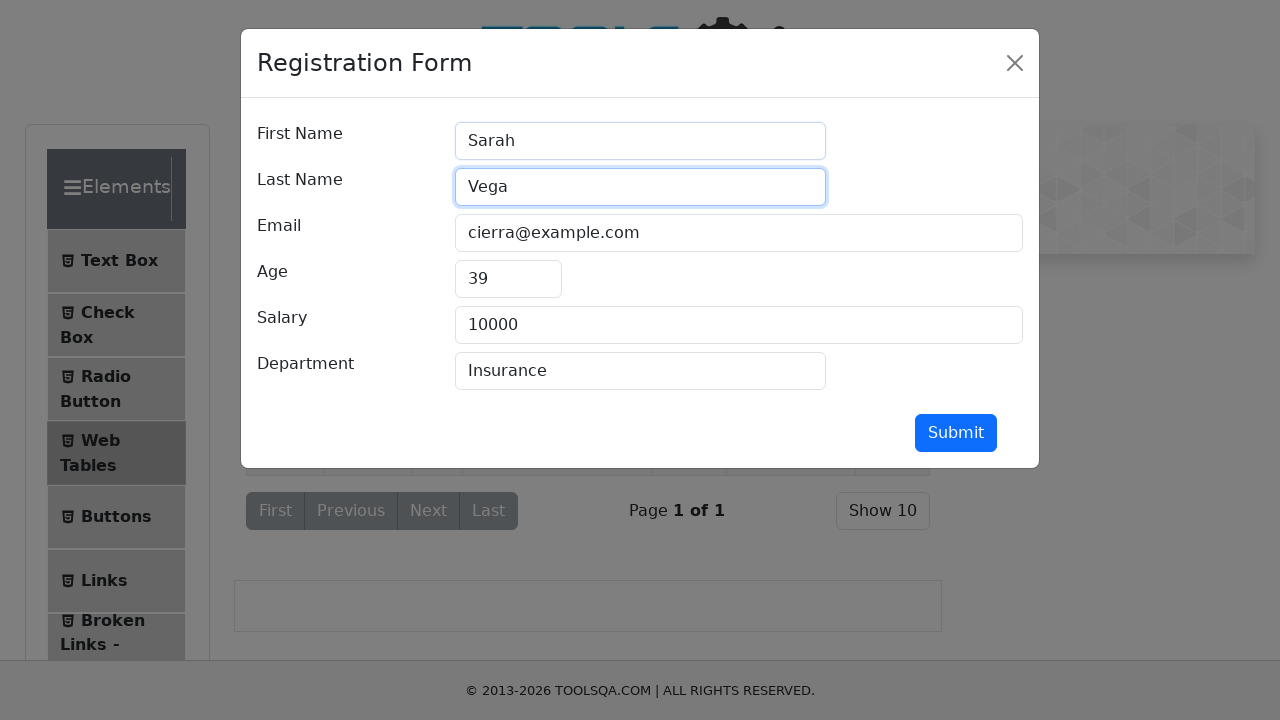

Filled last name field with 'Williams' on #lastName
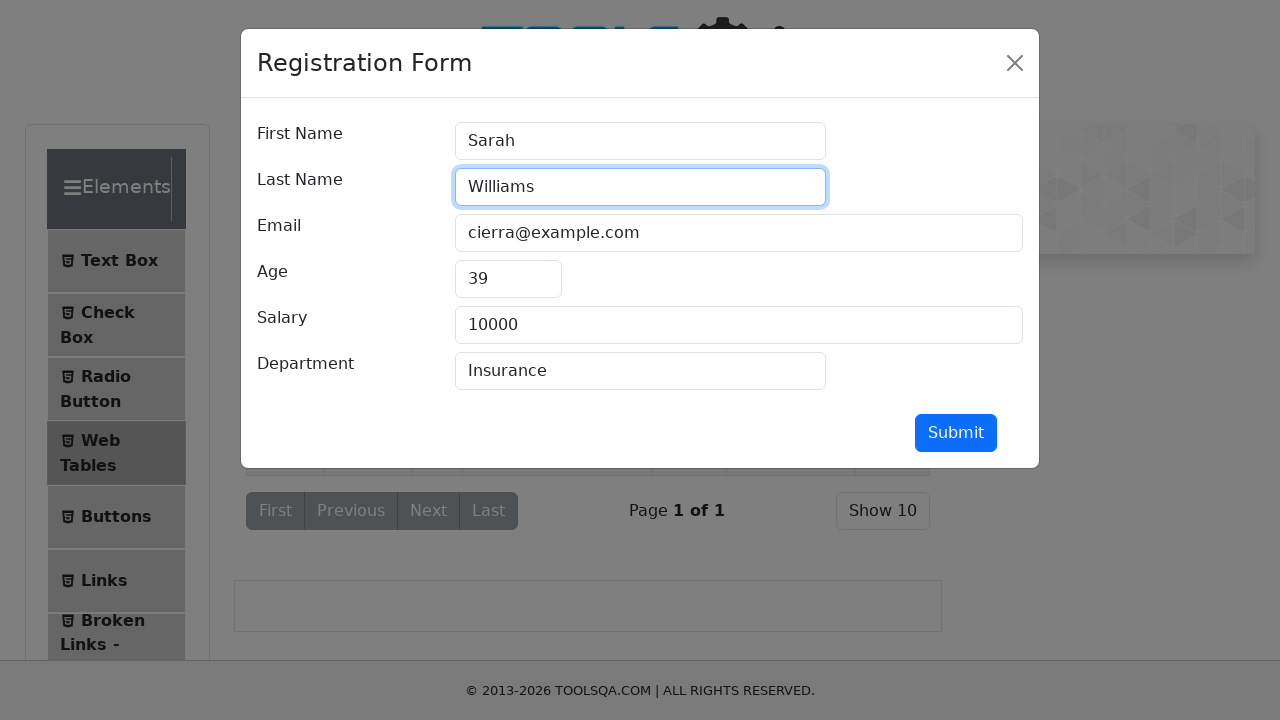

Clicked email field at (739, 233) on #userEmail
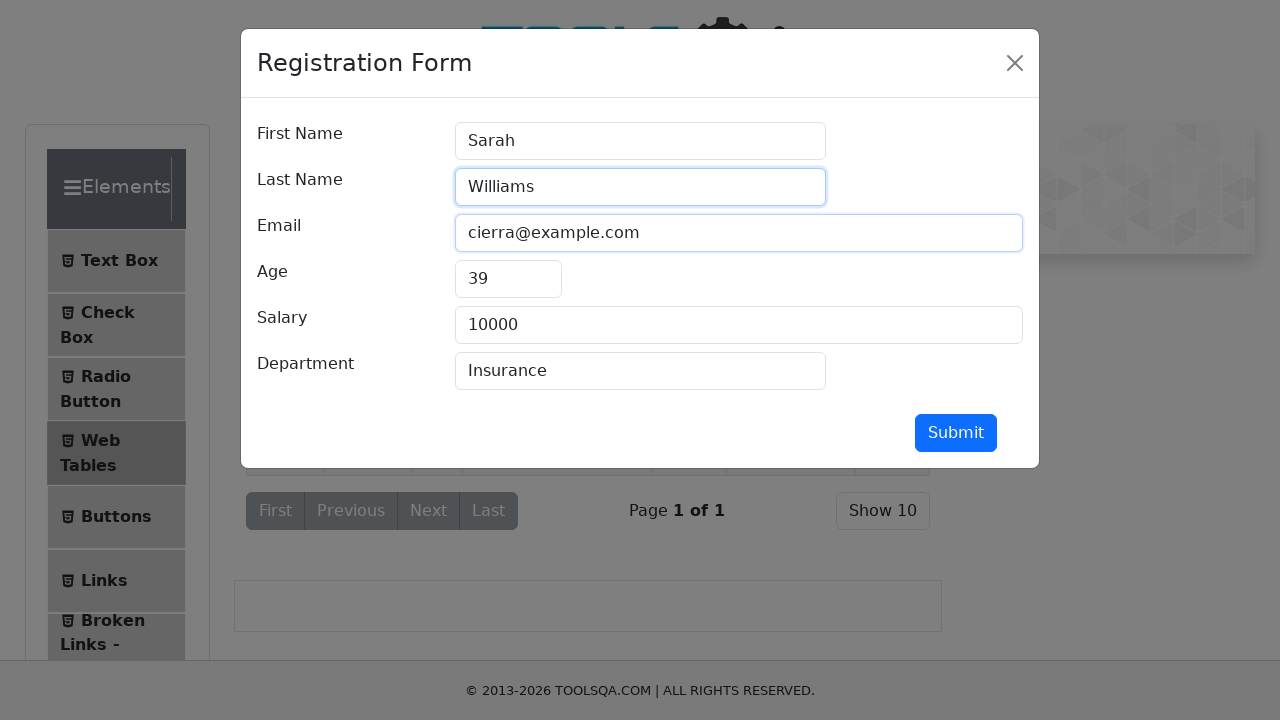

Filled email field with 'sarah.williams@example.com' on #userEmail
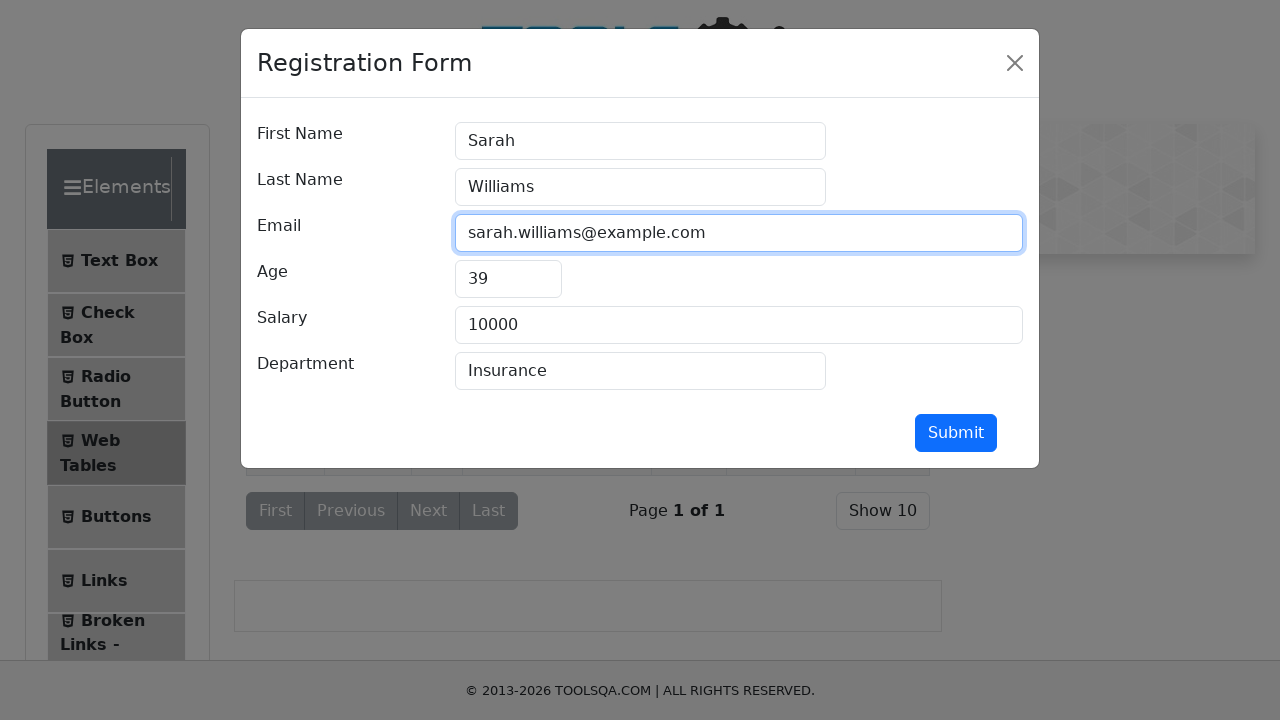

Clicked age field at (508, 279) on #age
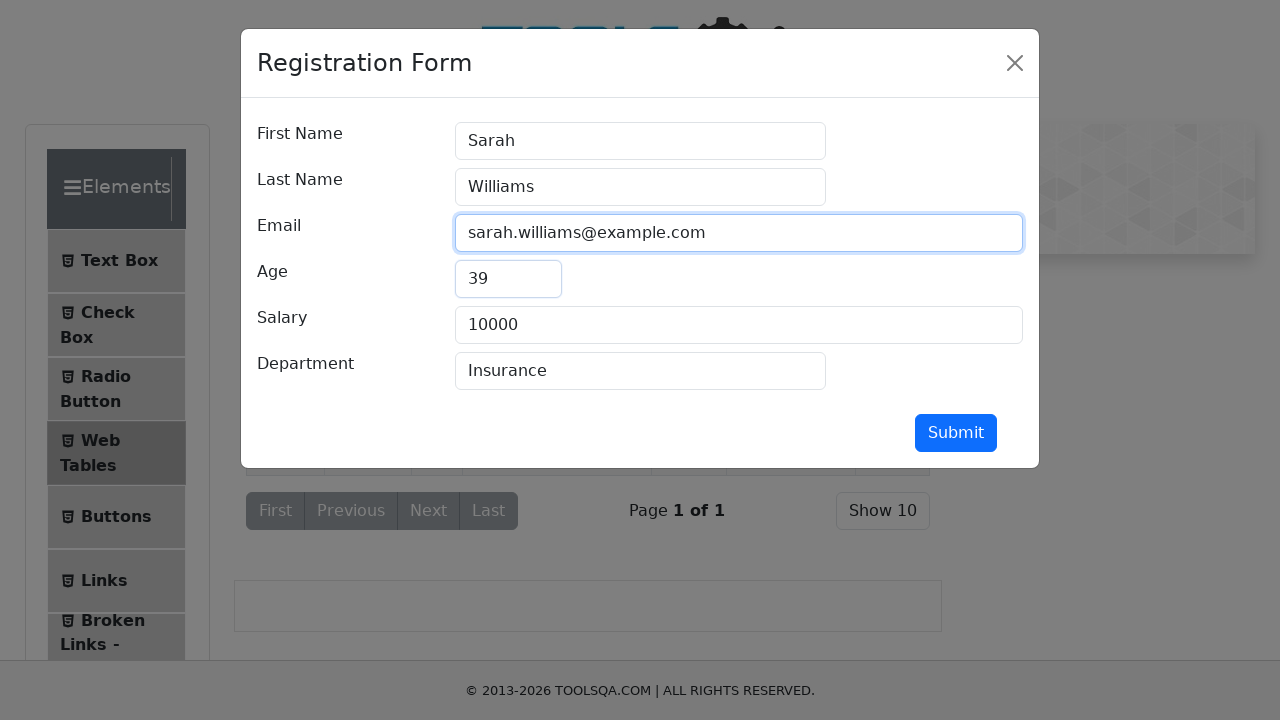

Filled age field with '28' on #age
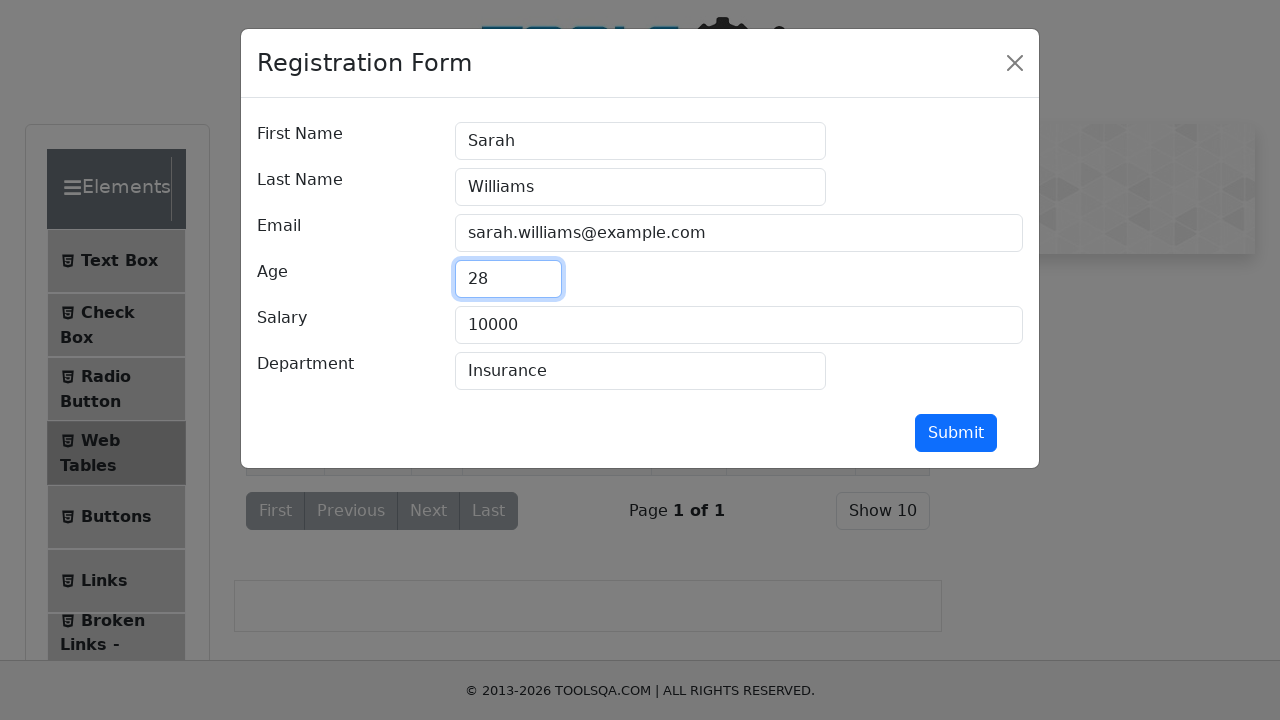

Clicked salary field at (739, 325) on #salary
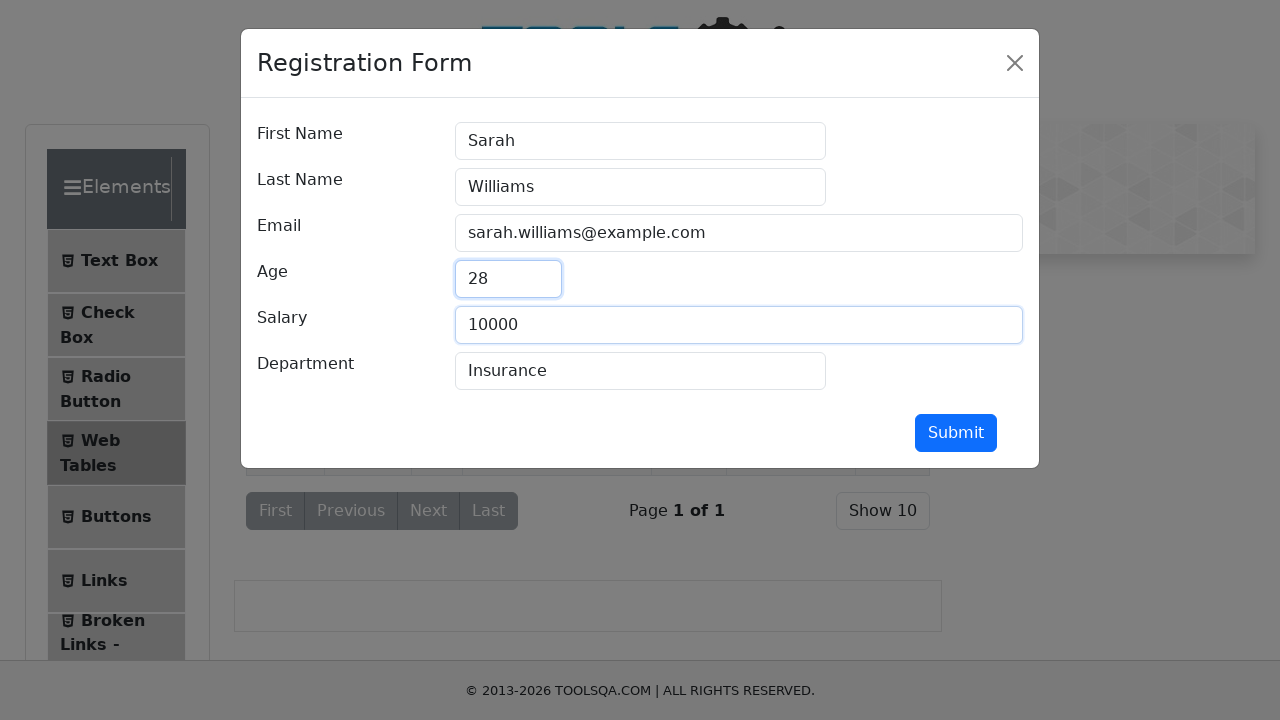

Filled salary field with '62000' on #salary
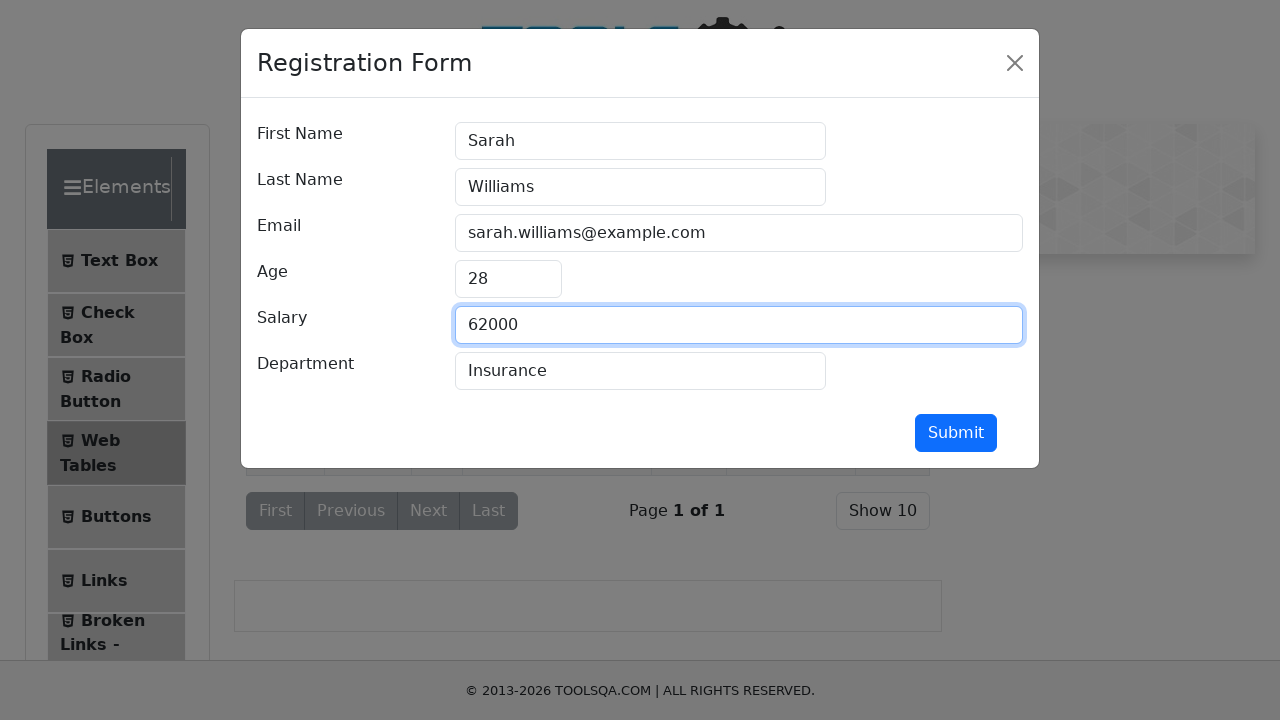

Clicked department field at (640, 371) on #department
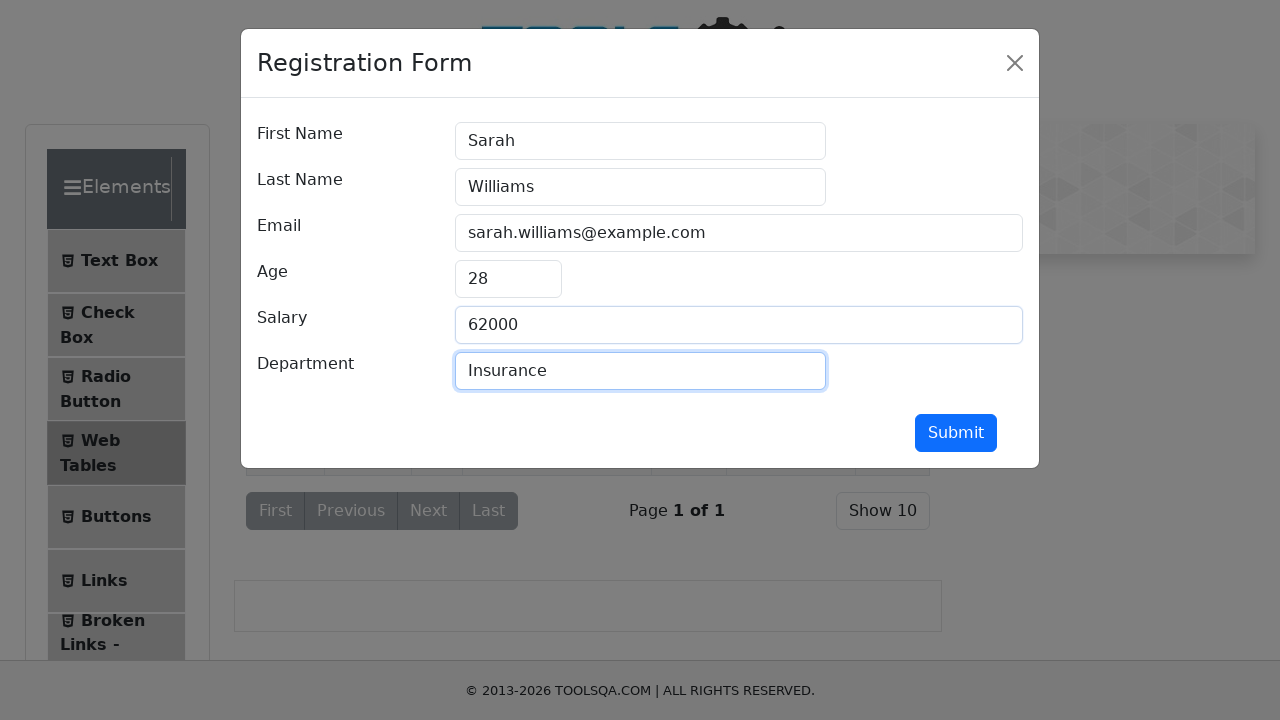

Filled department field with 'Marketing' on #department
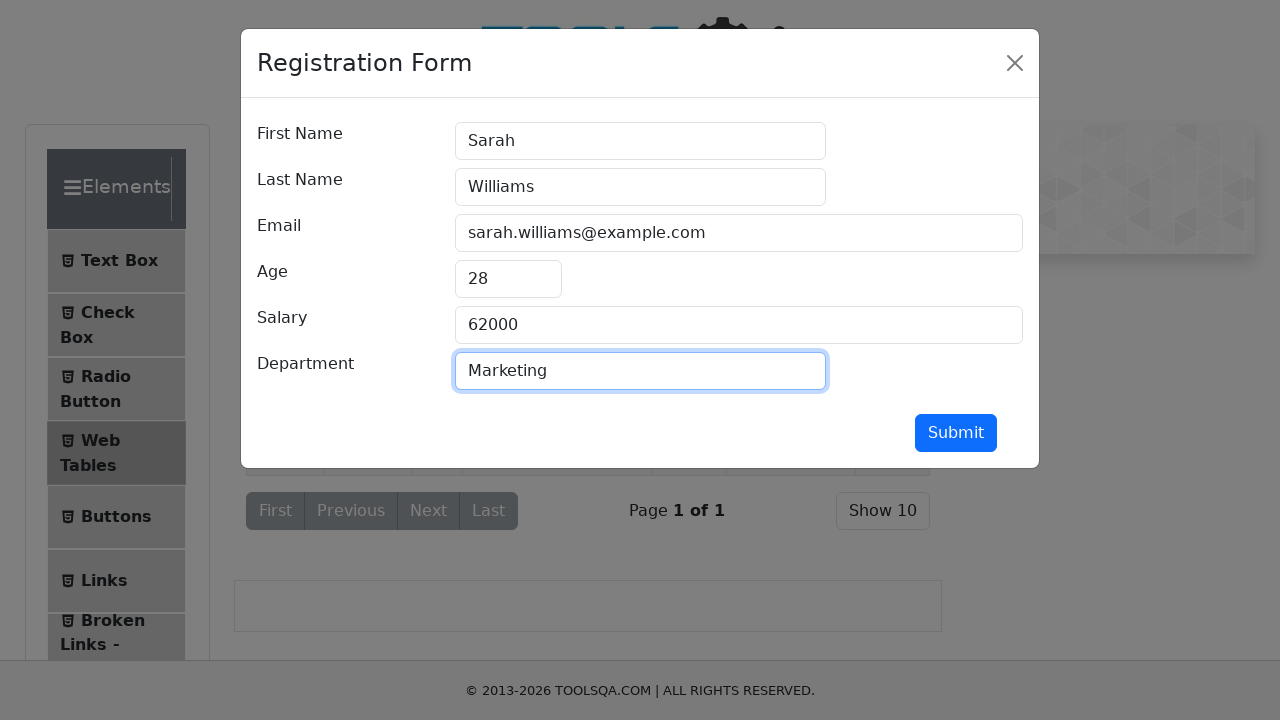

Clicked submit button to save entry changes at (956, 433) on #submit
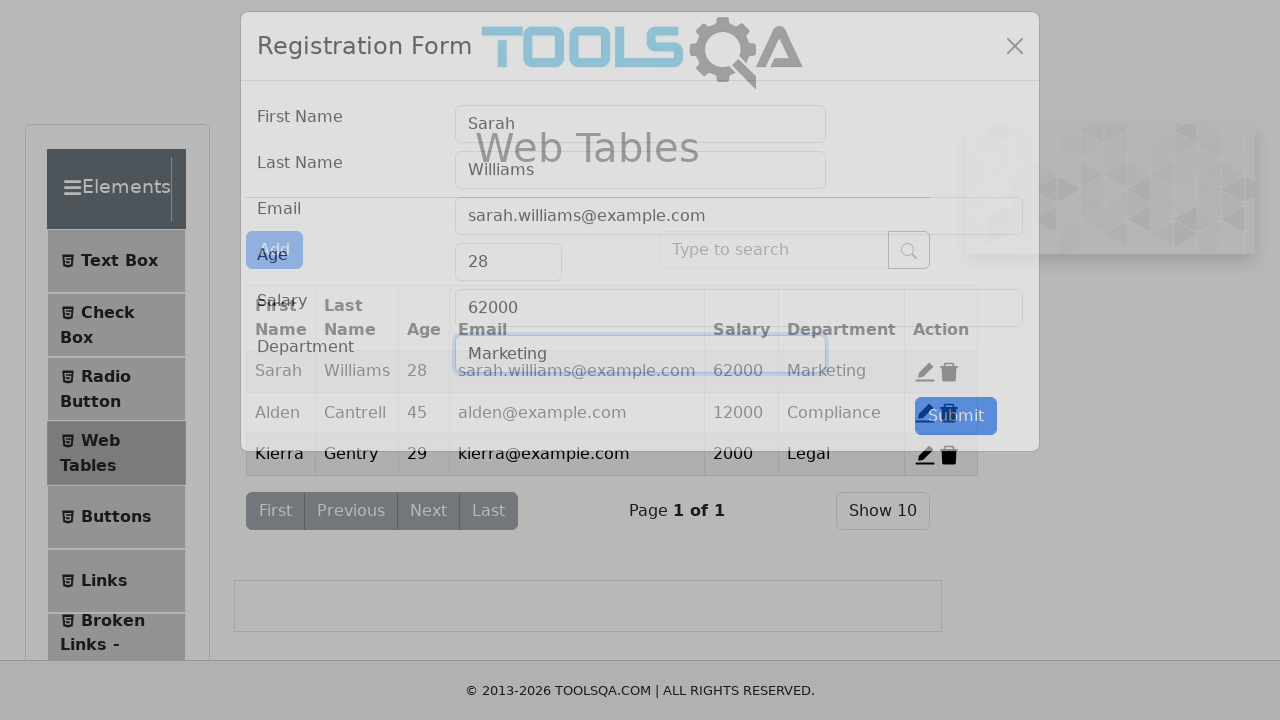

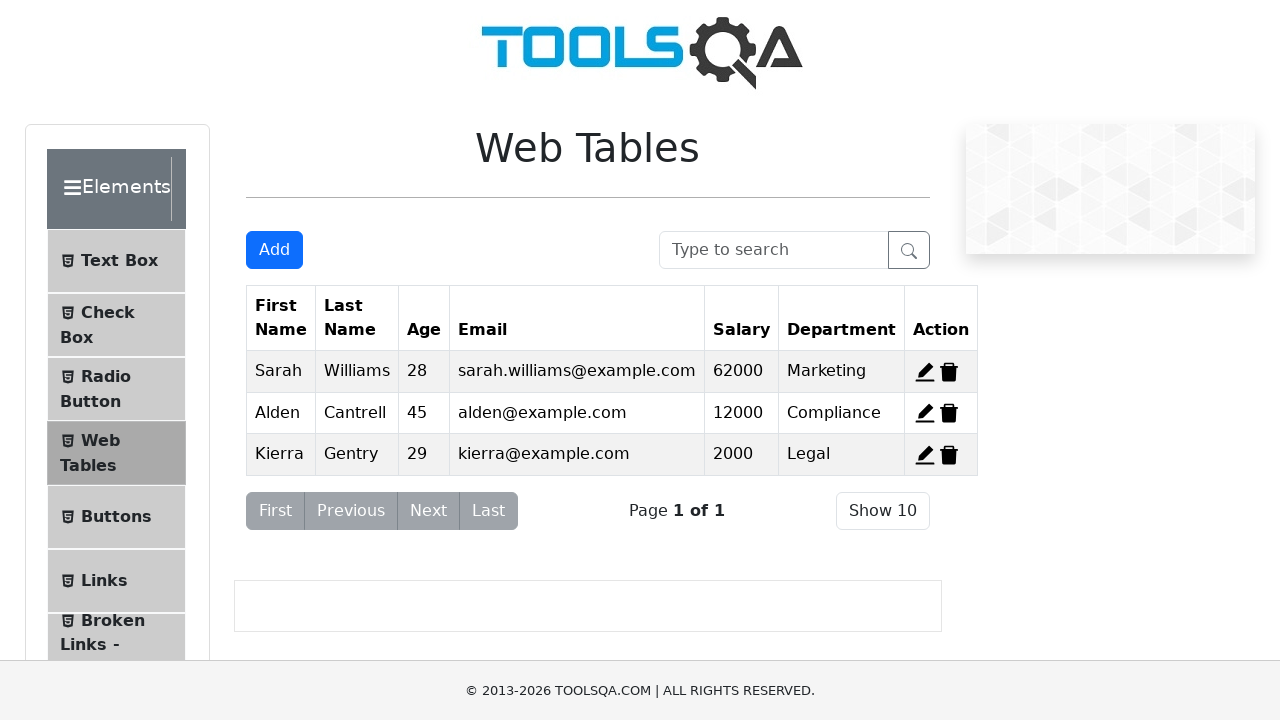